Tests dynamic content loading by clicking a start button and waiting for a hidden element to become visible

Starting URL: http://the-internet.herokuapp.com/dynamic_loading/1

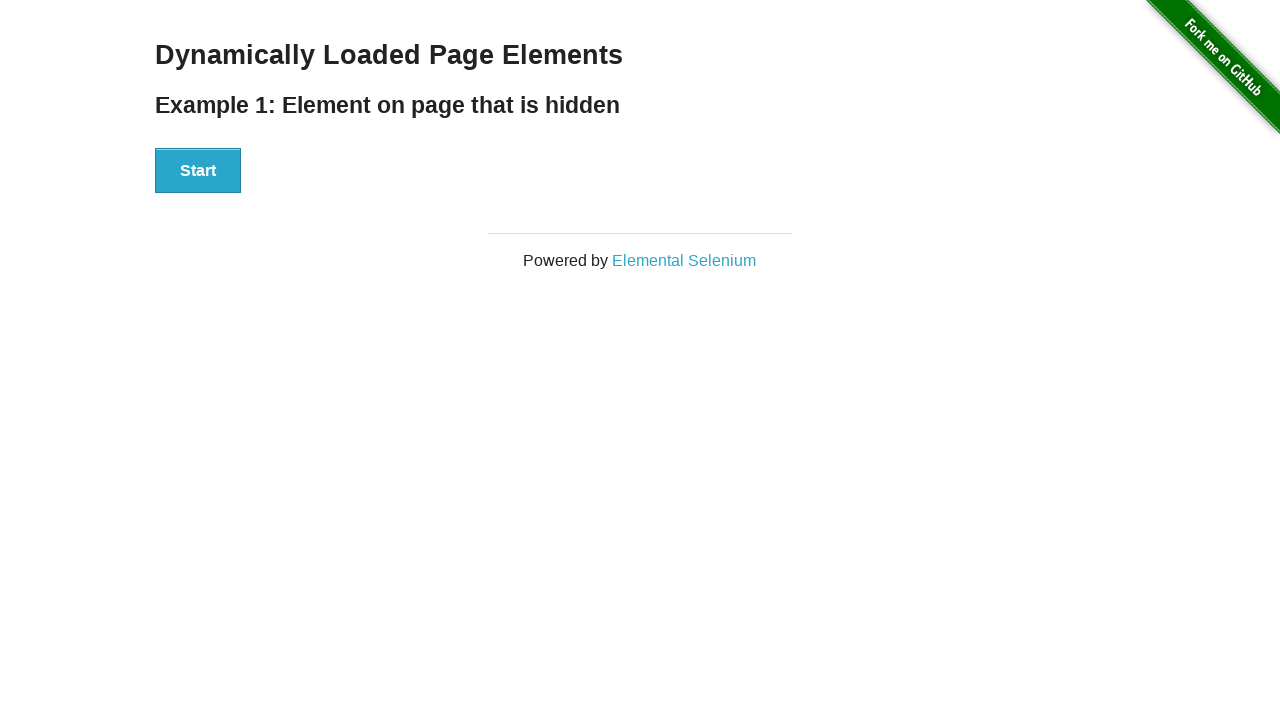

Clicked start button to trigger dynamic loading at (198, 171) on #start > button
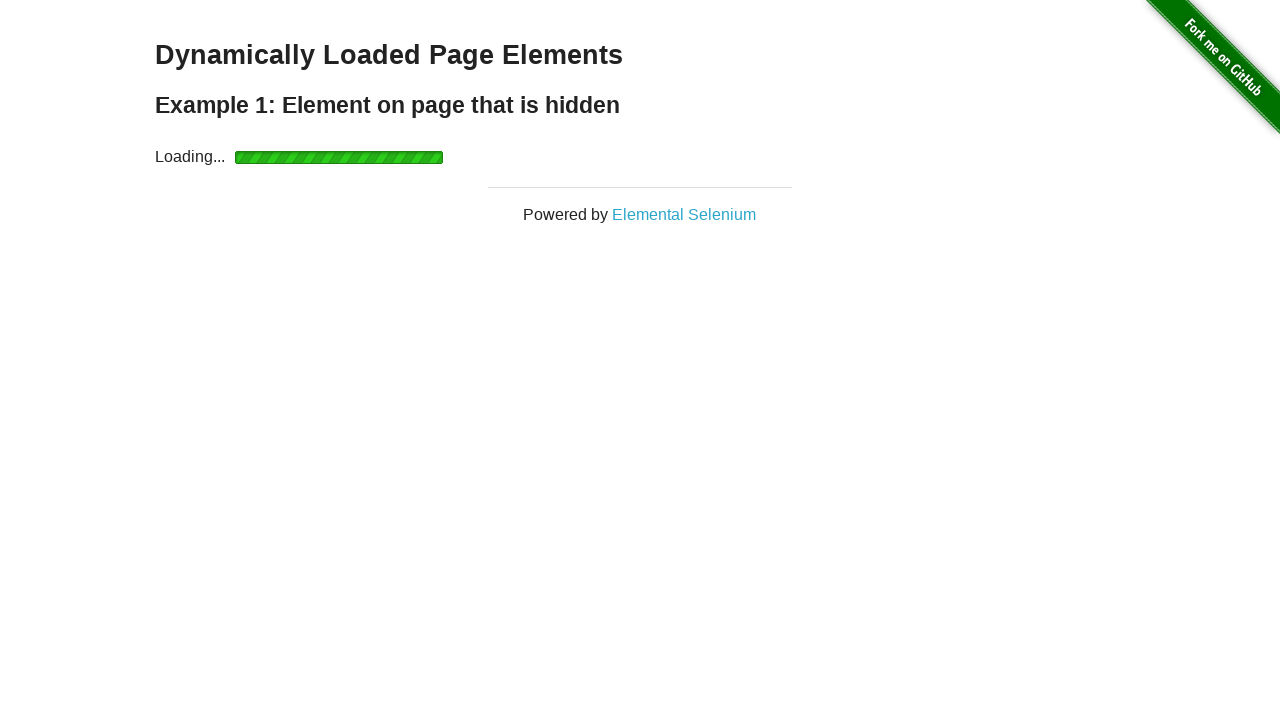

Finish element became visible after dynamic loading
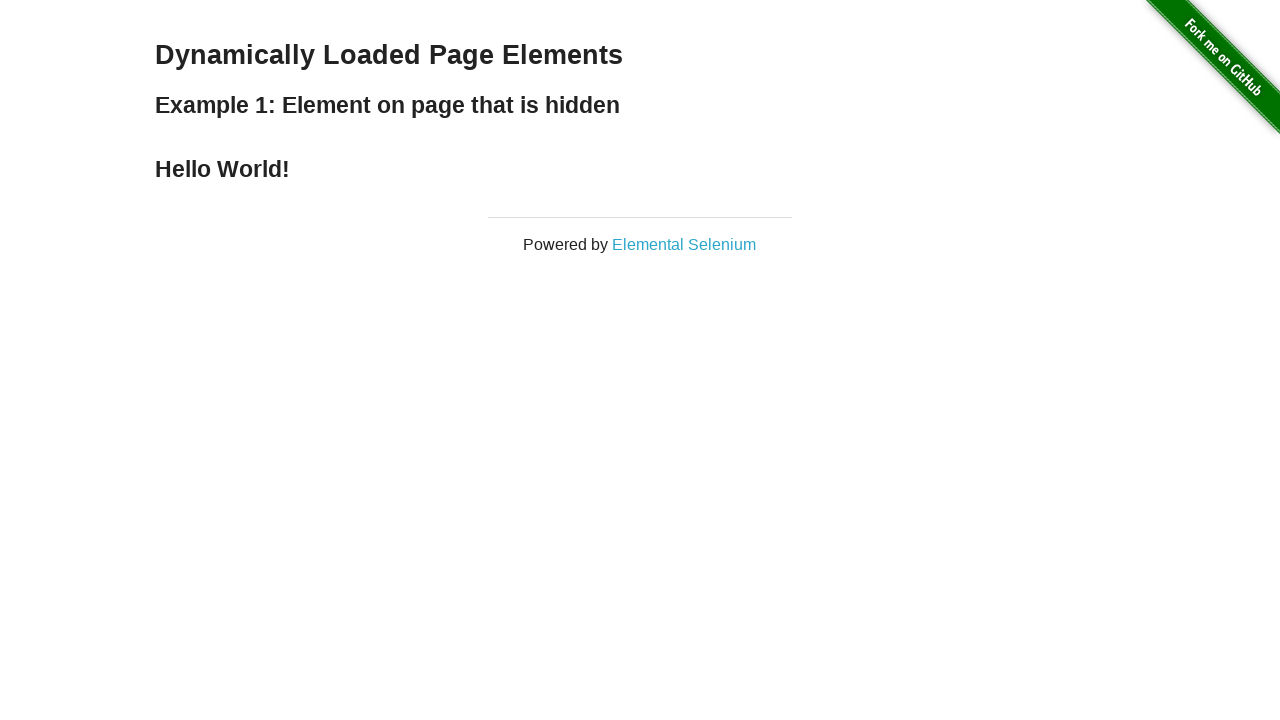

Retrieved finish element text content: 
    Hello World!
  
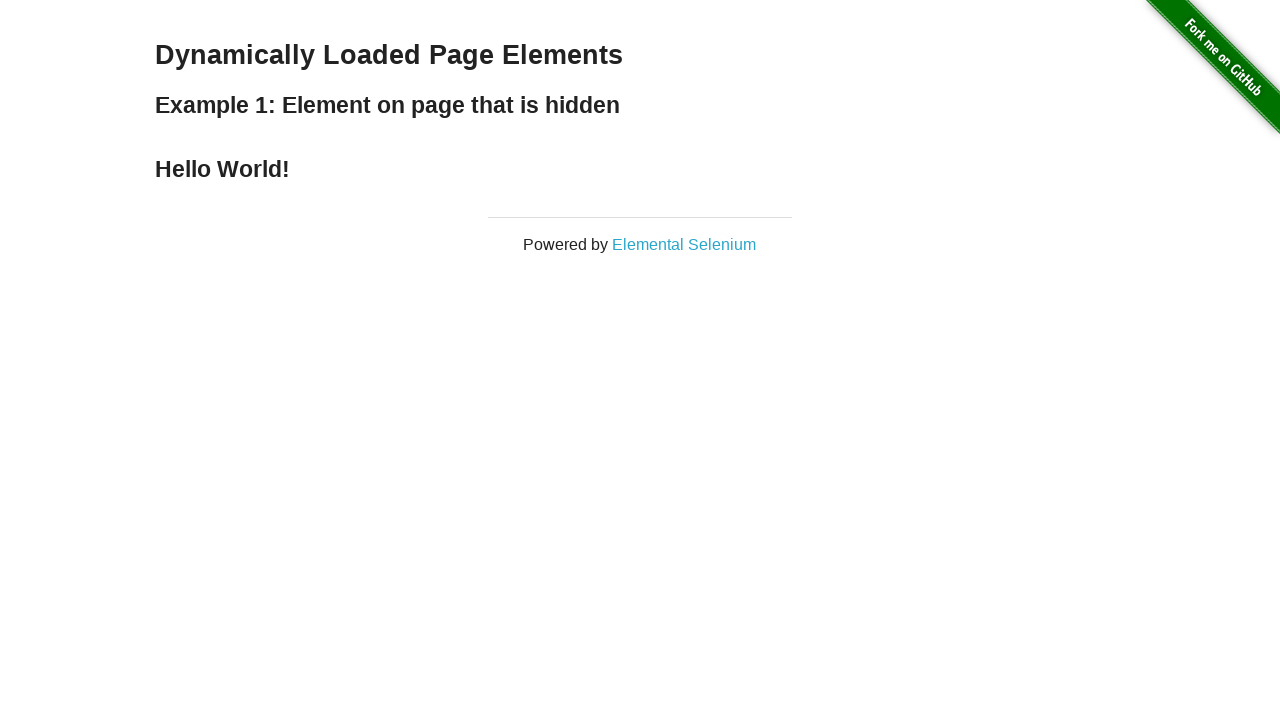

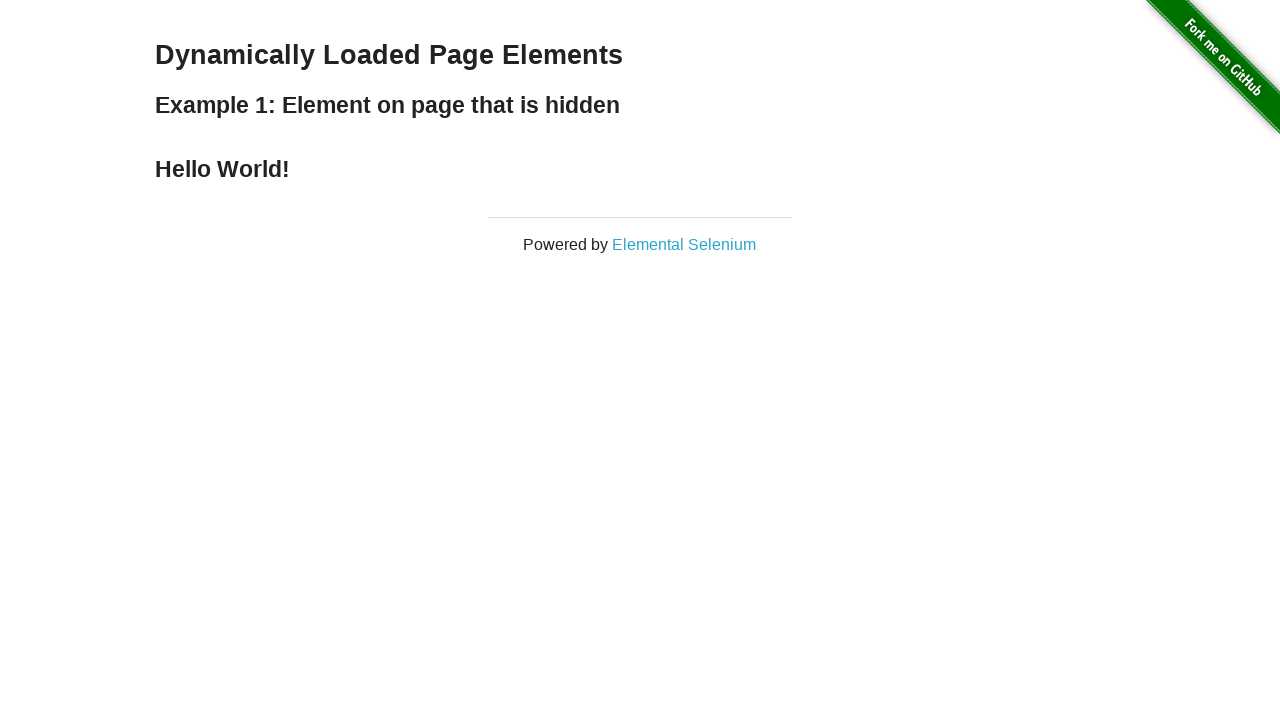